Tests dynamic dropdown selection for flight booking by selecting origin and destination cities

Starting URL: https://rahulshettyacademy.com/dropdownsPractise/

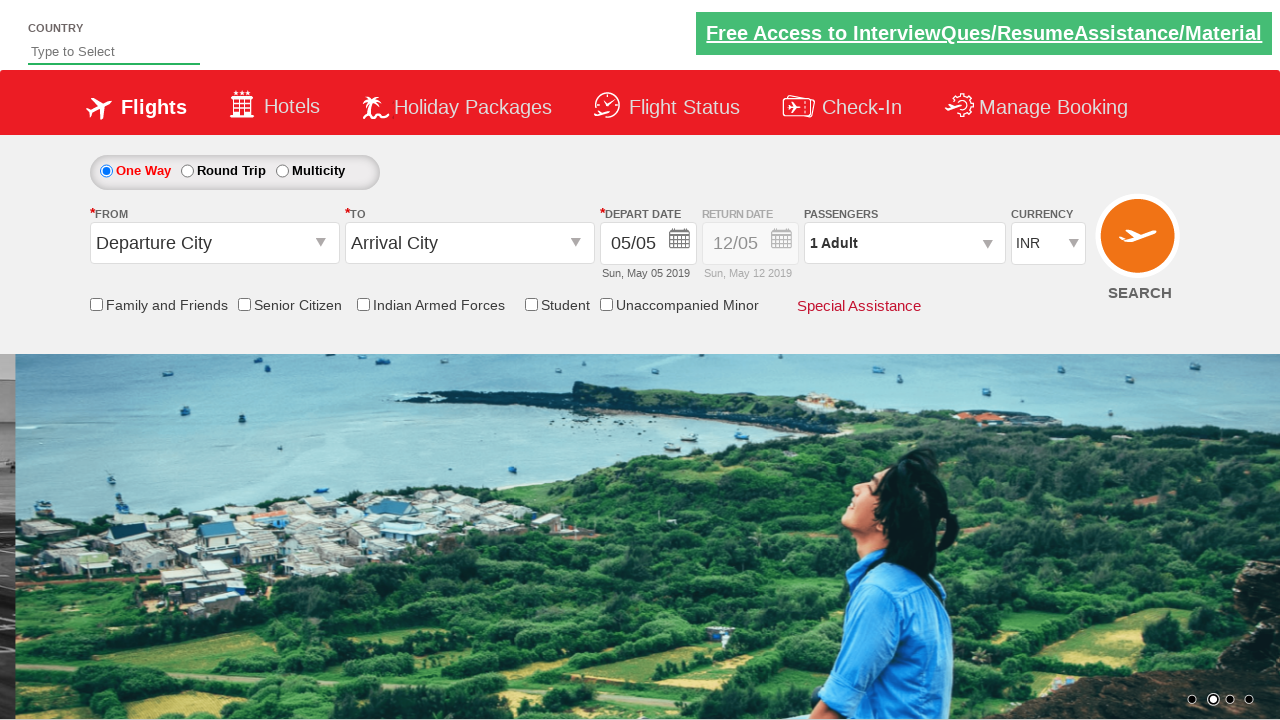

Clicked on origin station dropdown at (214, 243) on #ctl00_mainContent_ddl_originStation1_CTXT
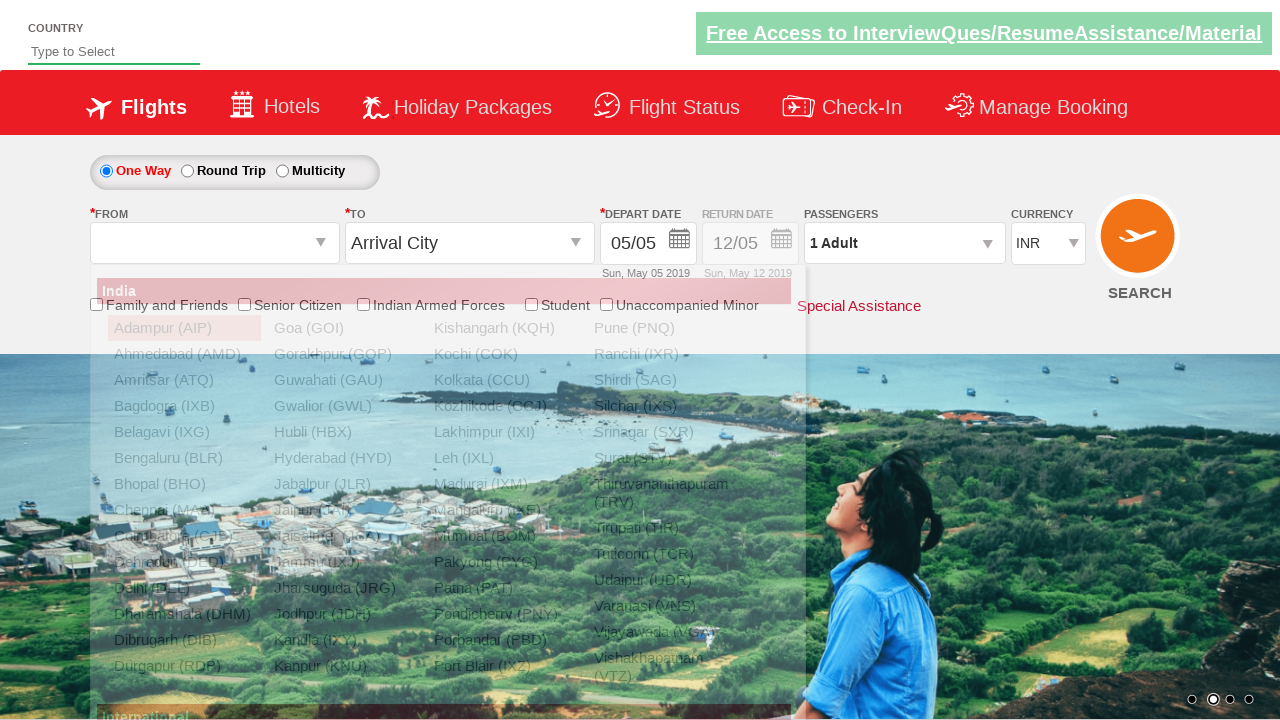

Selected Jaipur (JAI) as origin city at (344, 510) on a[value='JAI']
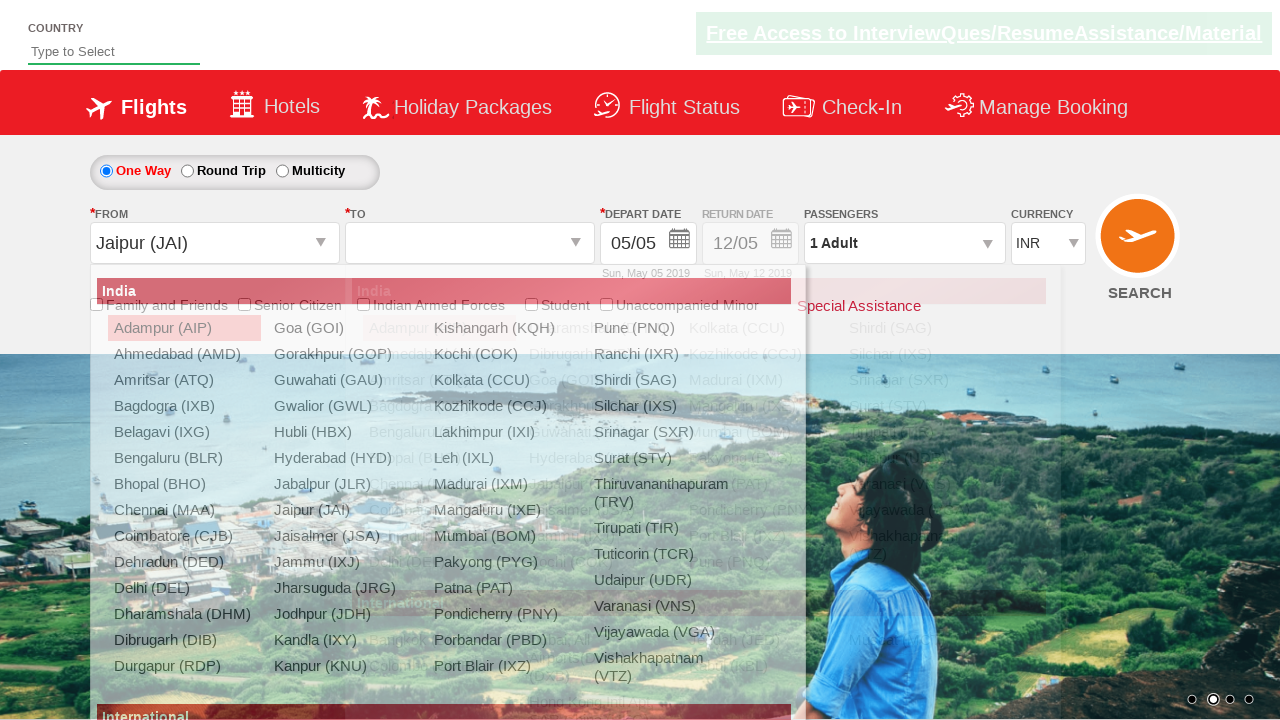

Waited for destination dropdown to be ready
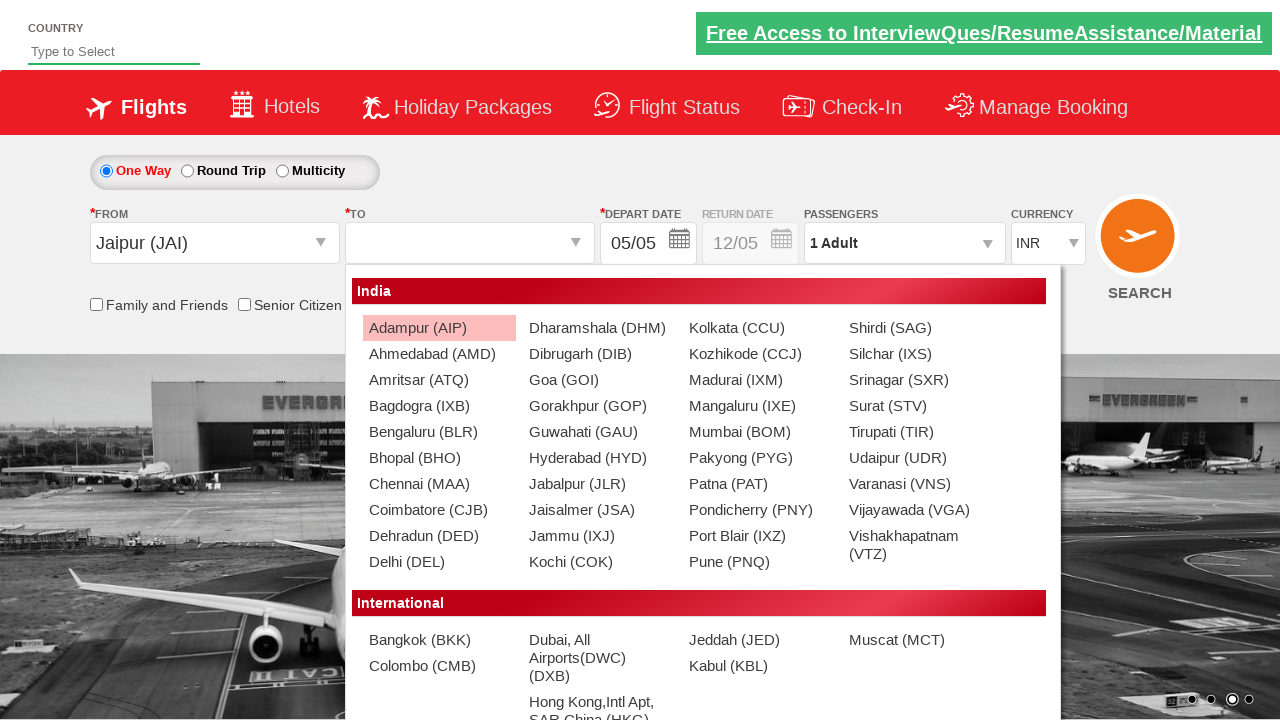

Selected Hyderabad (HYD) as destination city at (599, 458) on div#glsctl00_mainContent_ddl_destinationStation1_CTNR a[value='HYD']
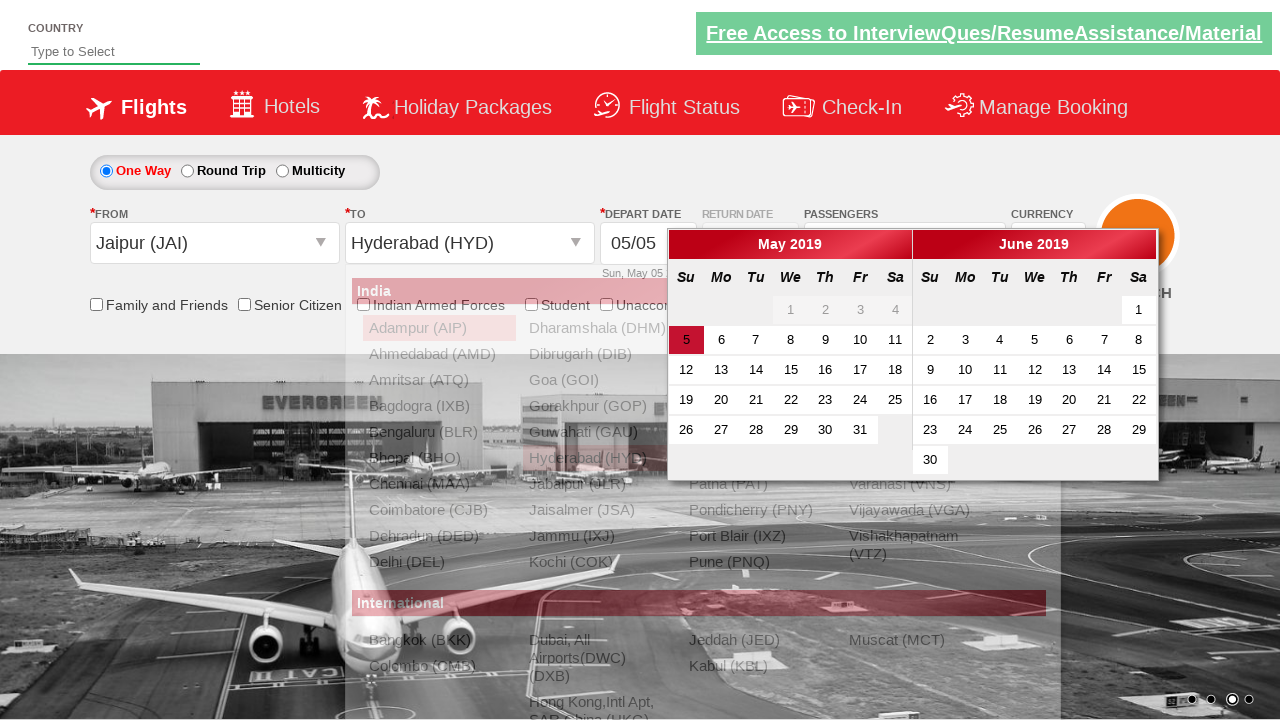

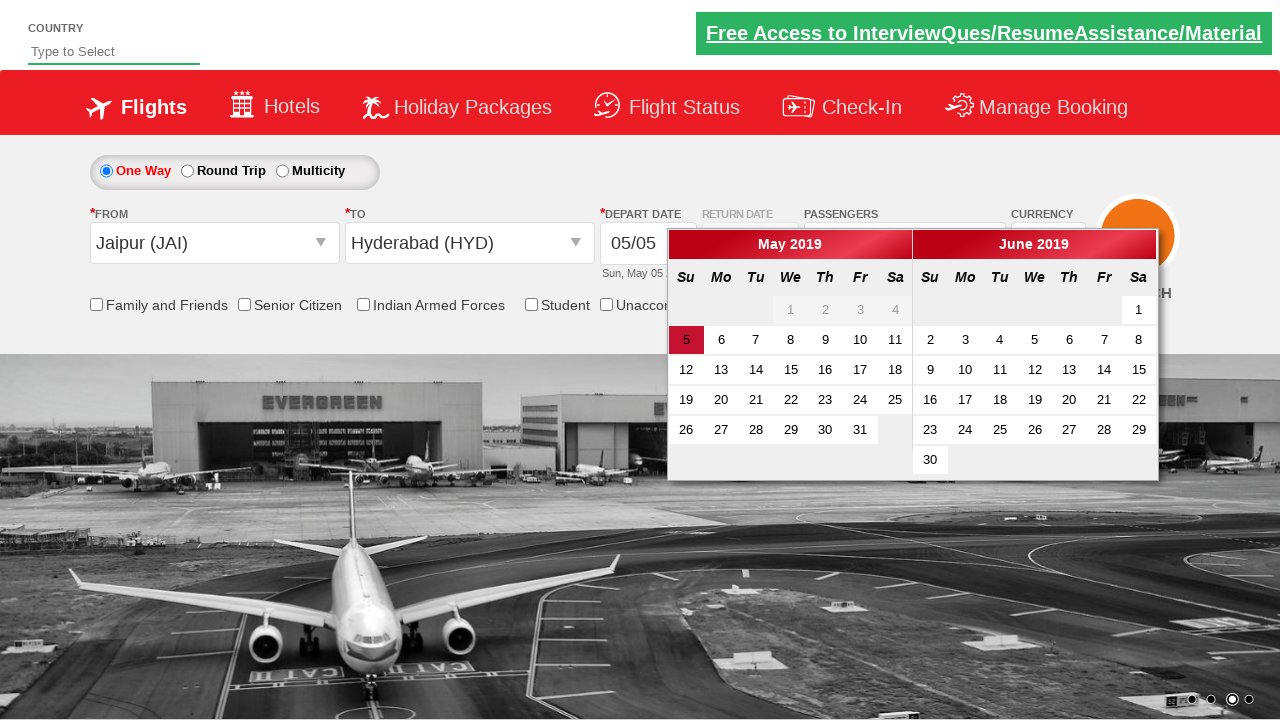